Tests that error messages appear when submitting empty checkout form

Starting URL: https://webshop-agil-testautomatiserare.netlify.app/

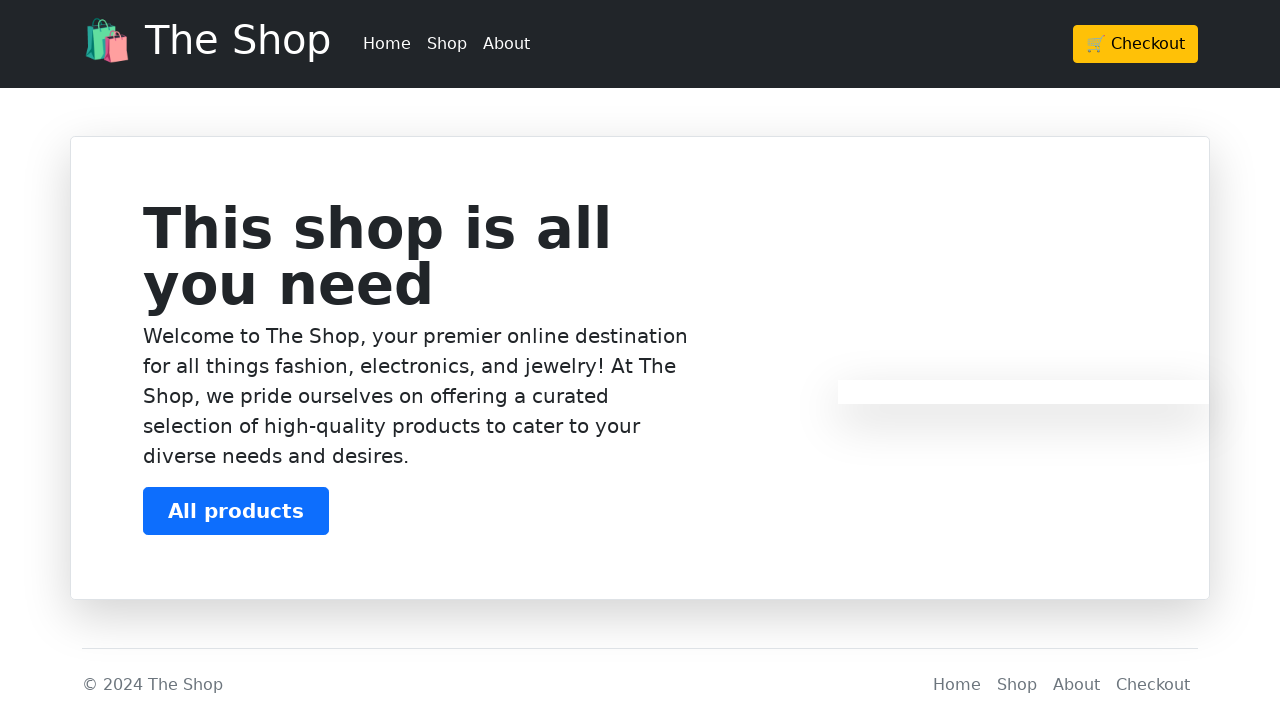

Clicked Checkout button in header at (1136, 44) on xpath=/html/body/header/div/div/div/a
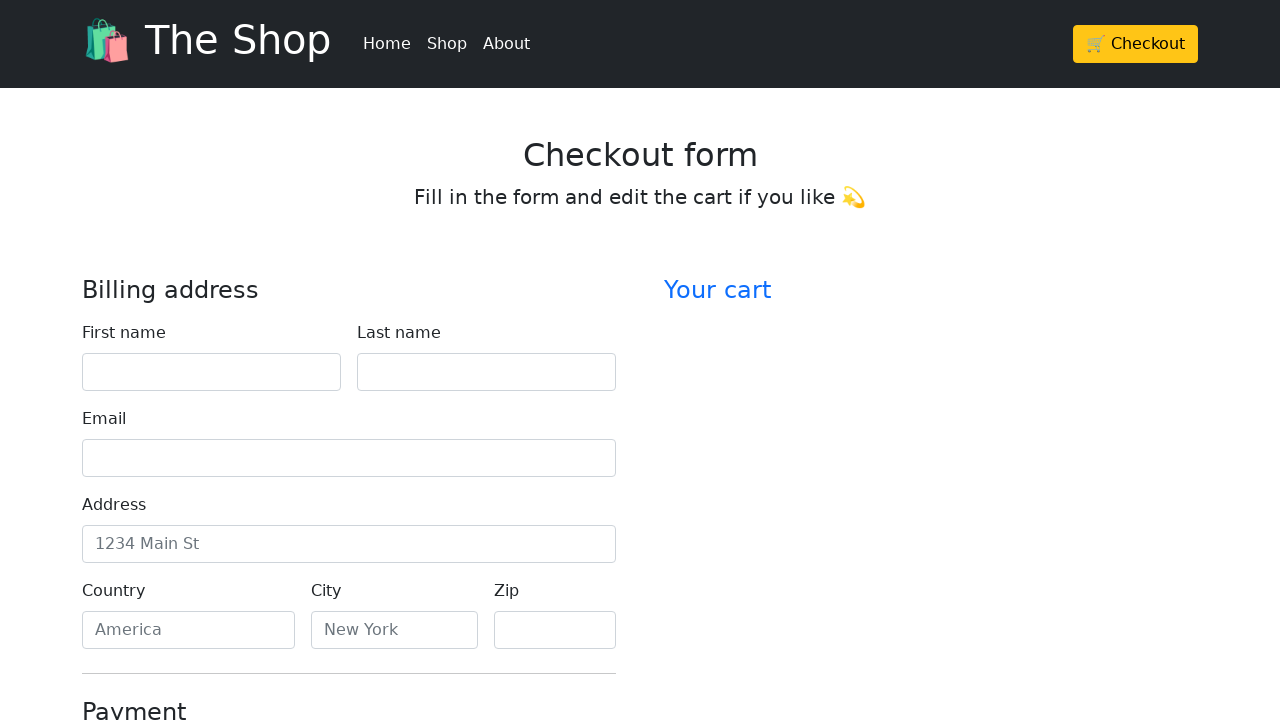

Waited 1 second for page to load
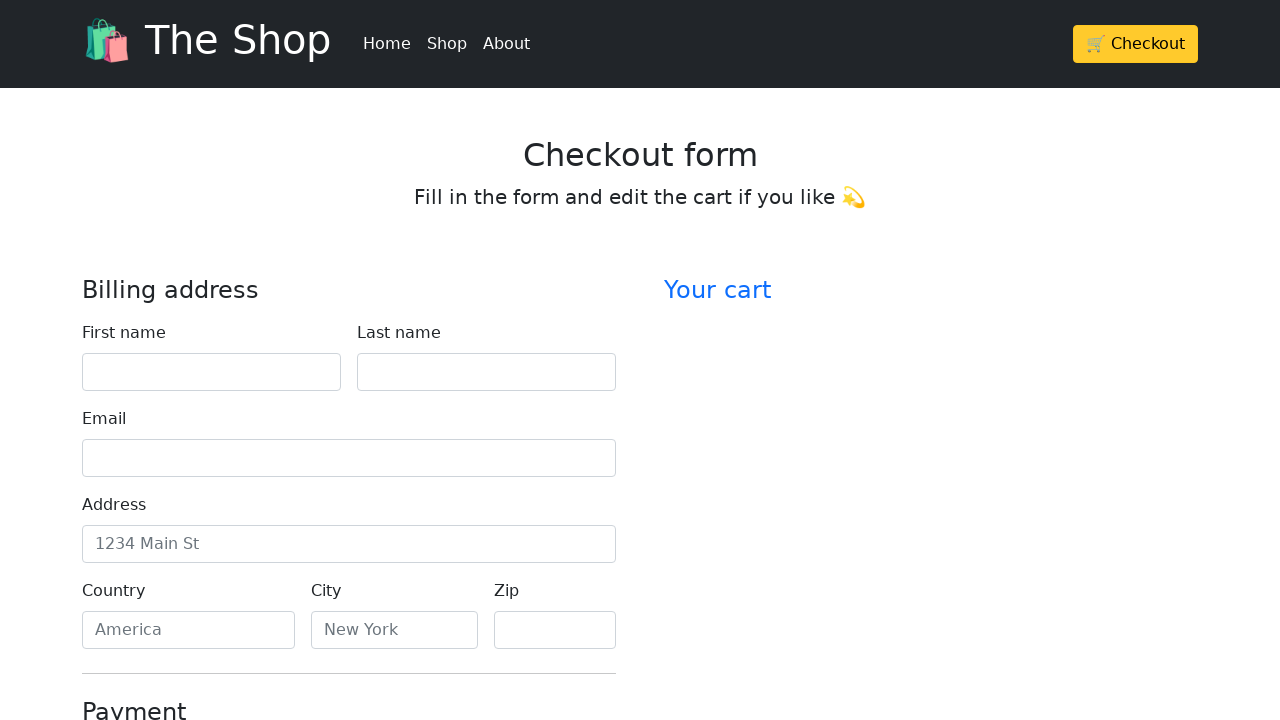

Located Continue to checkout button
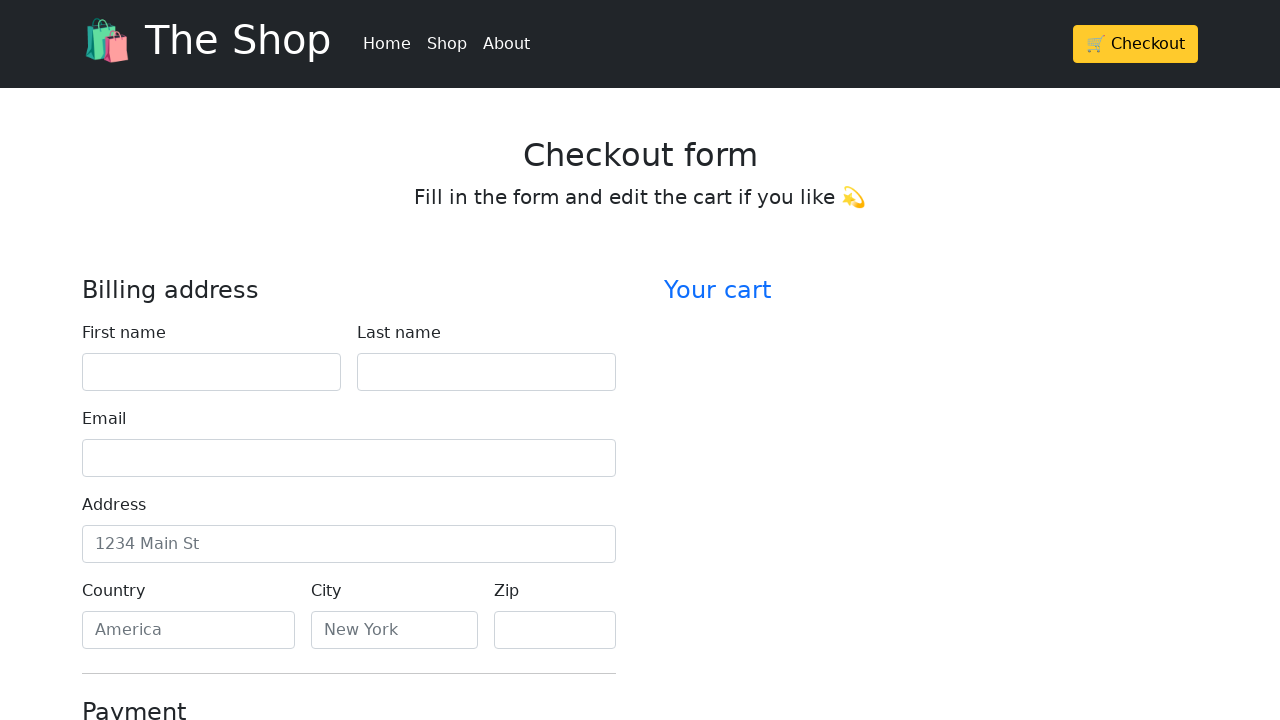

Scrolled Continue to checkout button into view
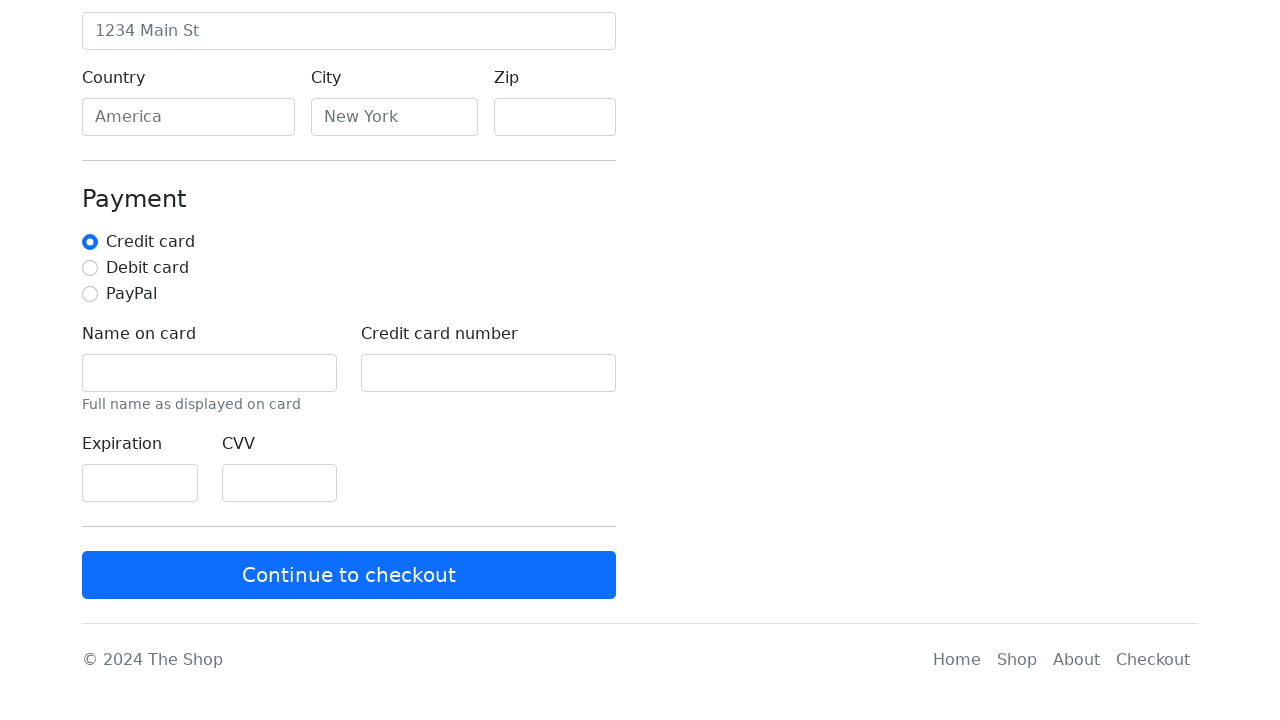

Waited 3 seconds for page to stabilize
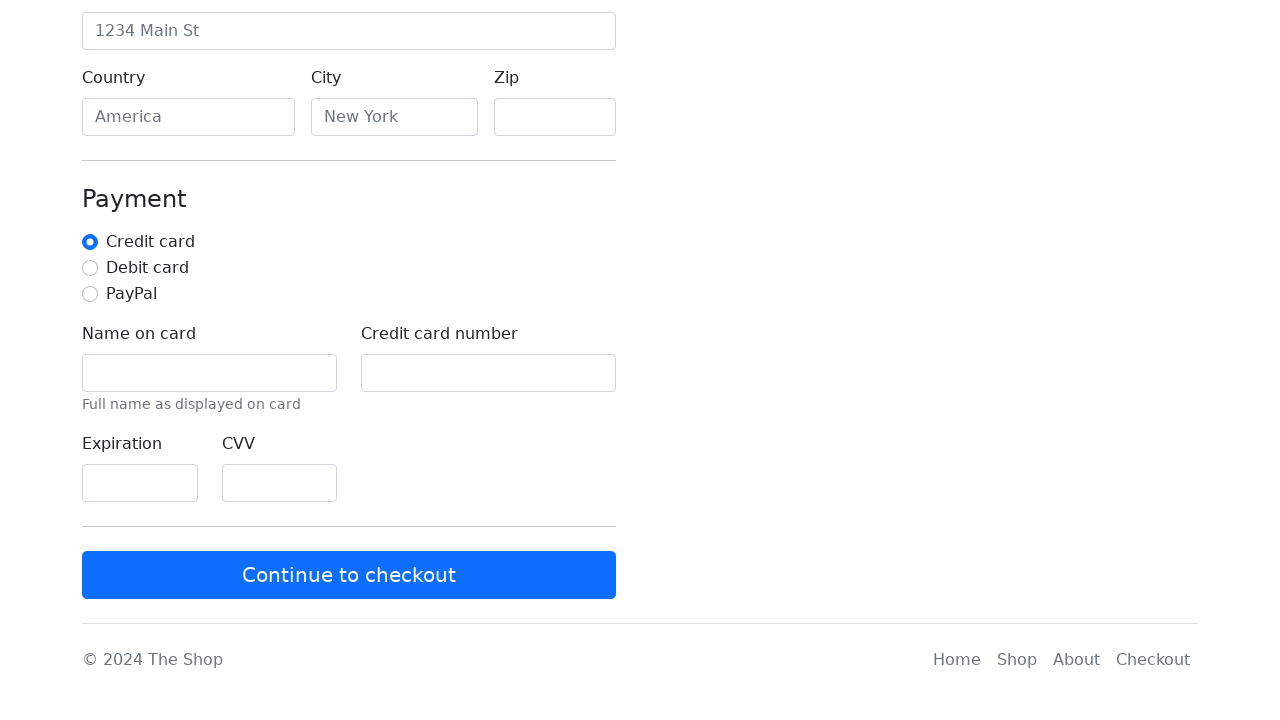

Clicked Continue to checkout button with empty form at (349, 575) on xpath=/html/body/main/div[2]/div[2]/form/button
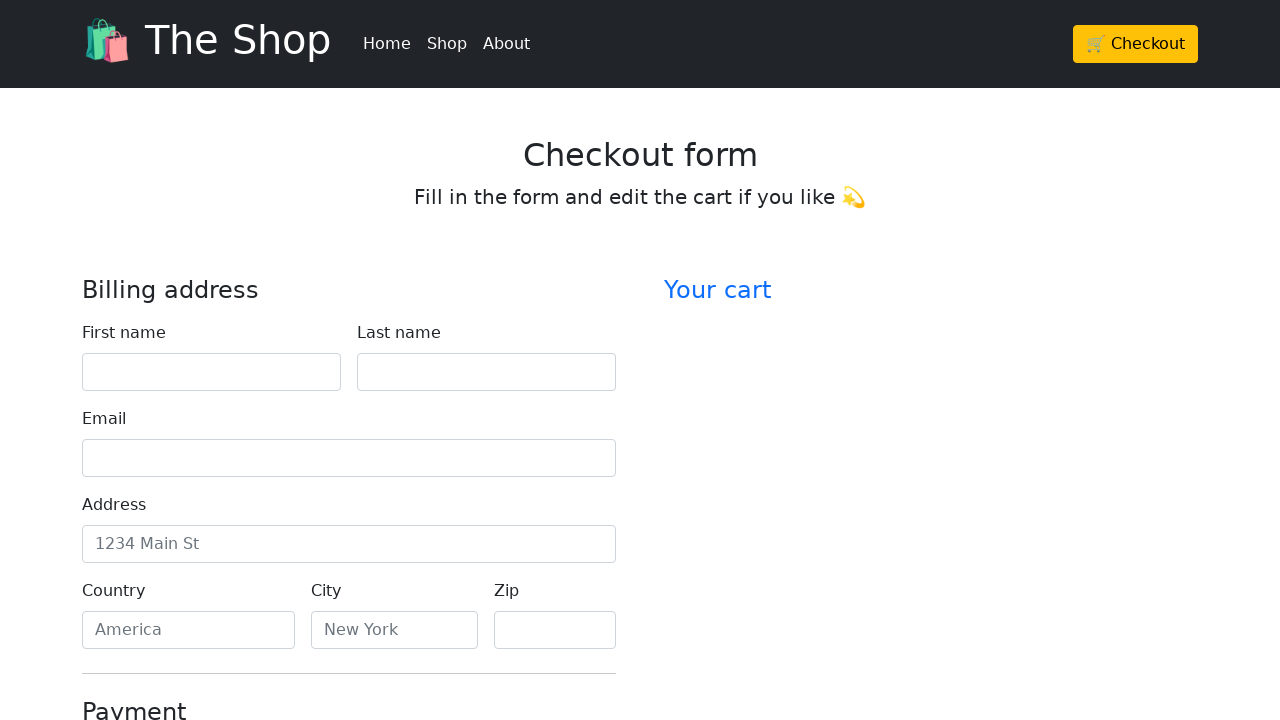

Located all error message elements
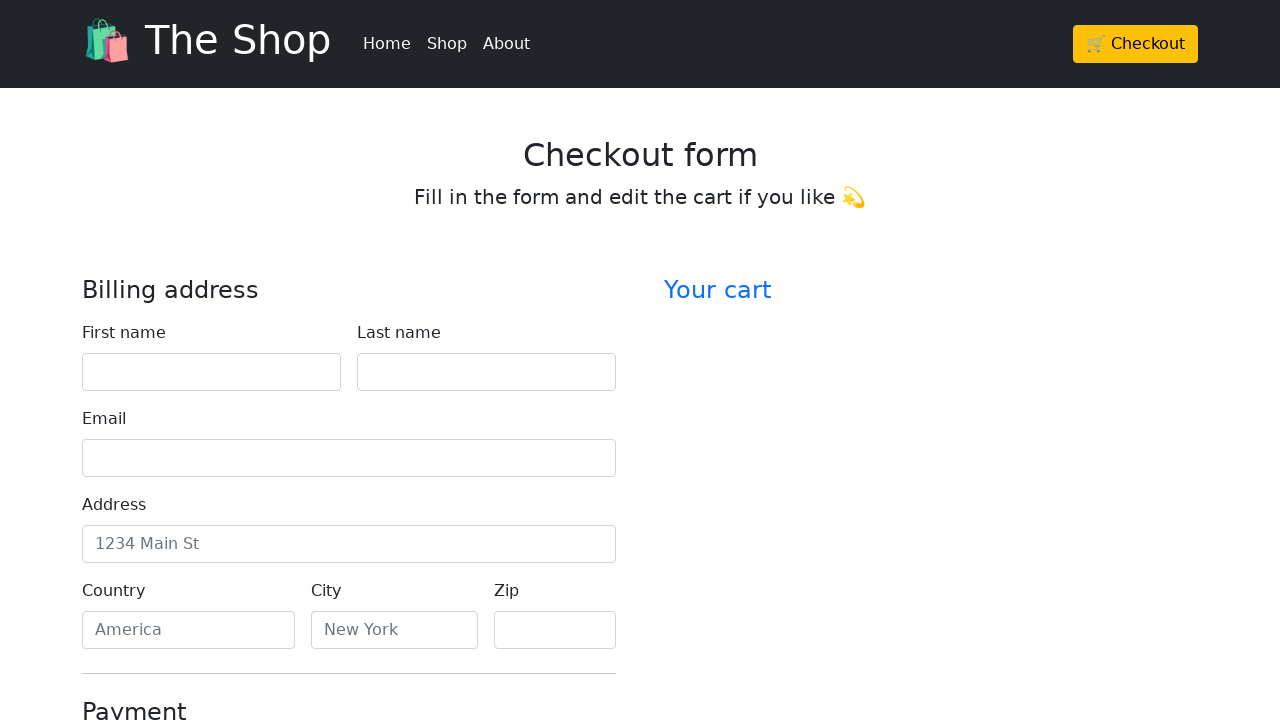

Verified that 11 error messages are displayed for empty checkout form
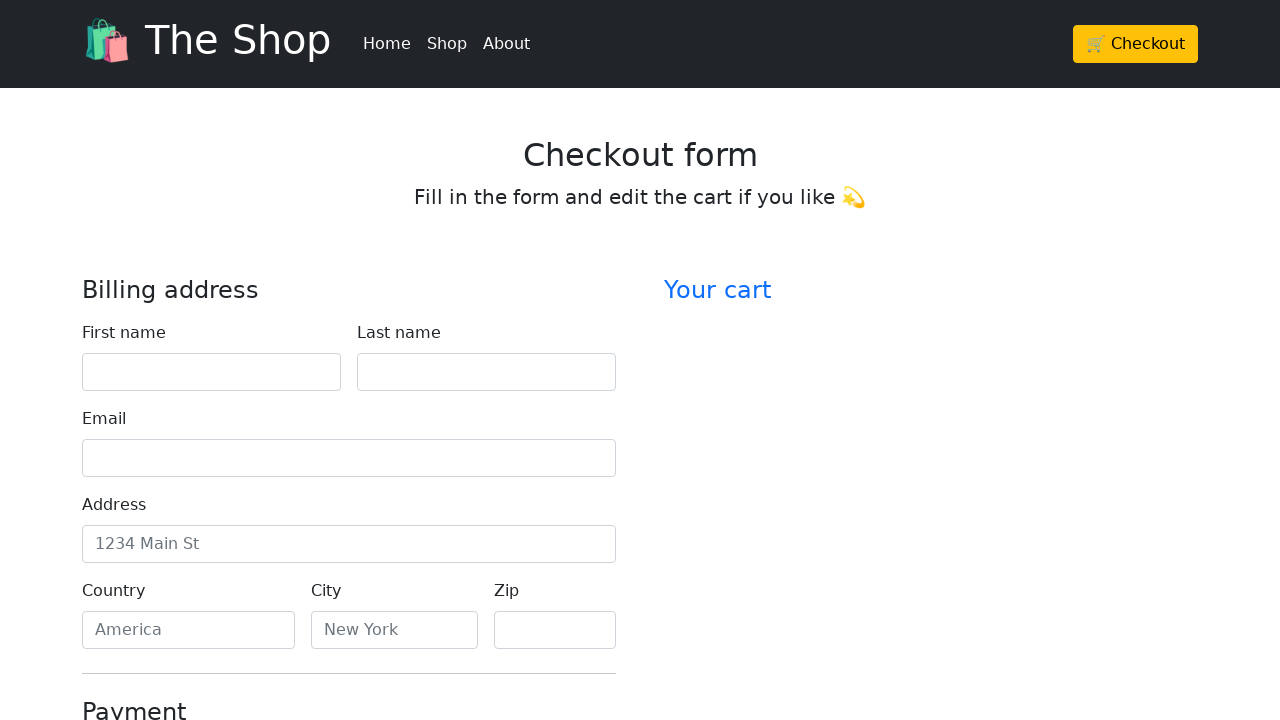

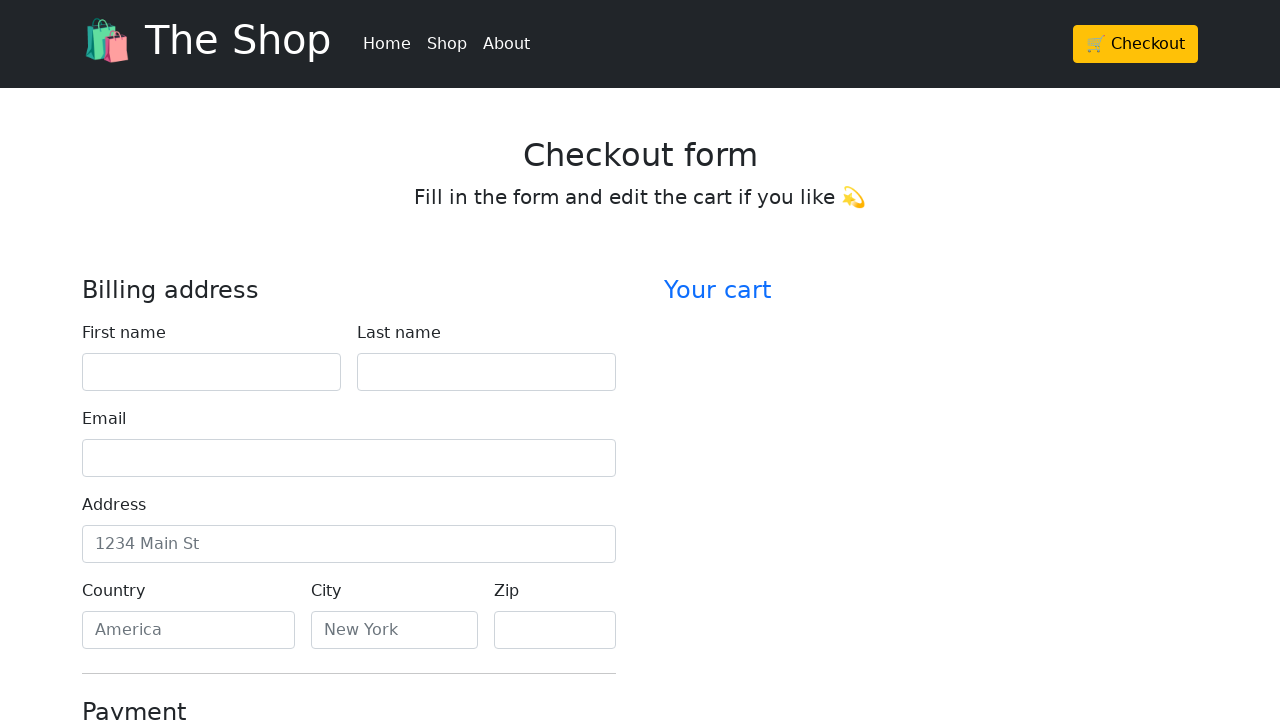